Tests that edits are saved when the input field loses focus (blur event)

Starting URL: https://demo.playwright.dev/todomvc

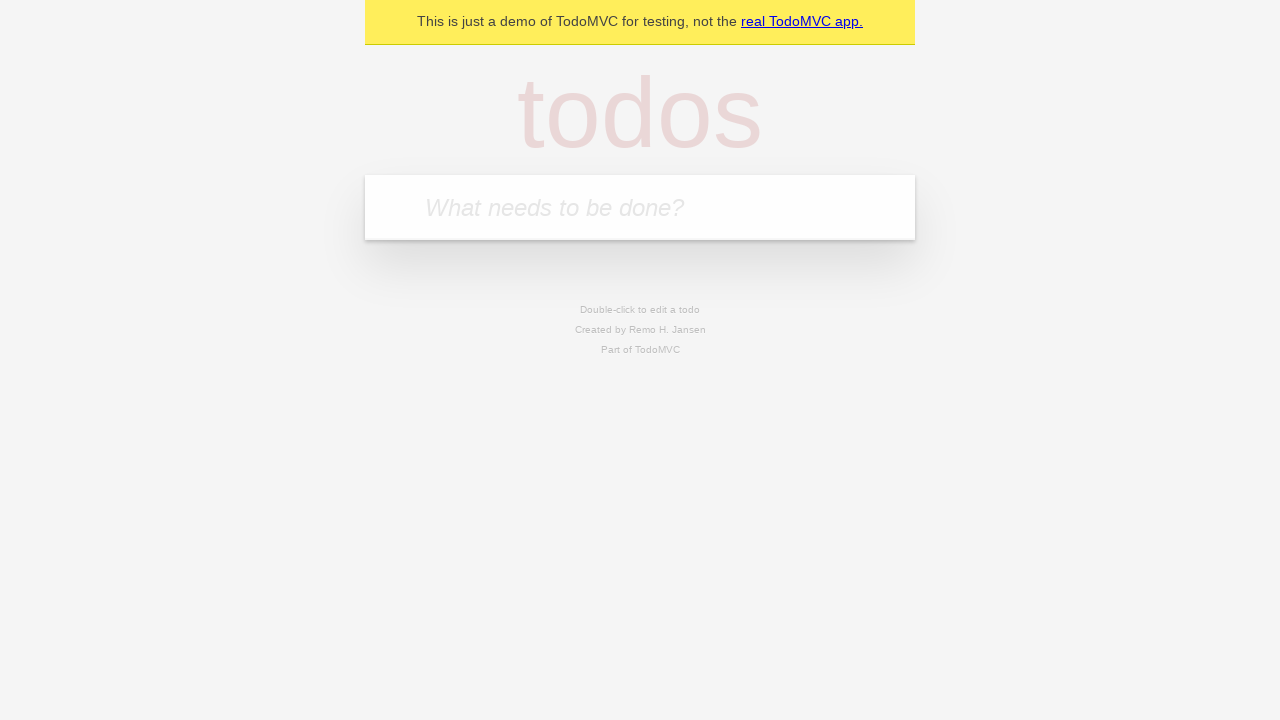

Filled new todo input with 'buy some cheese' on internal:attr=[placeholder="What needs to be done?"i]
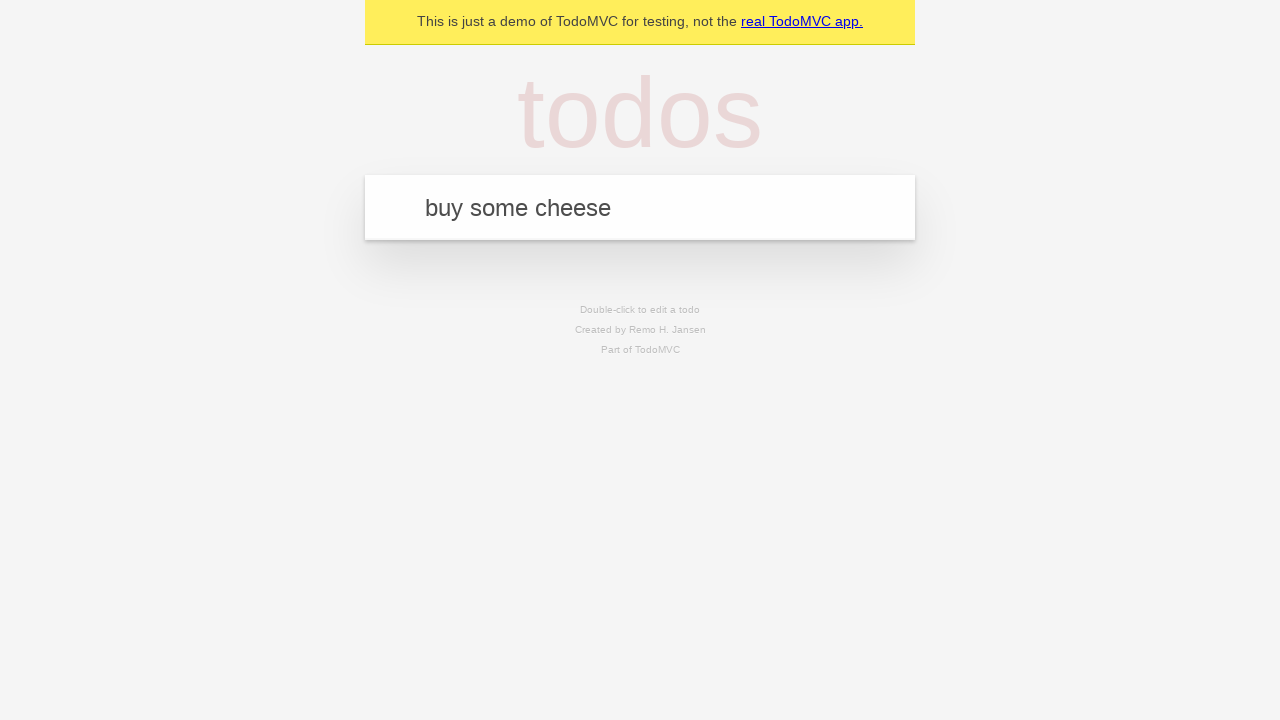

Pressed Enter to create todo 'buy some cheese' on internal:attr=[placeholder="What needs to be done?"i]
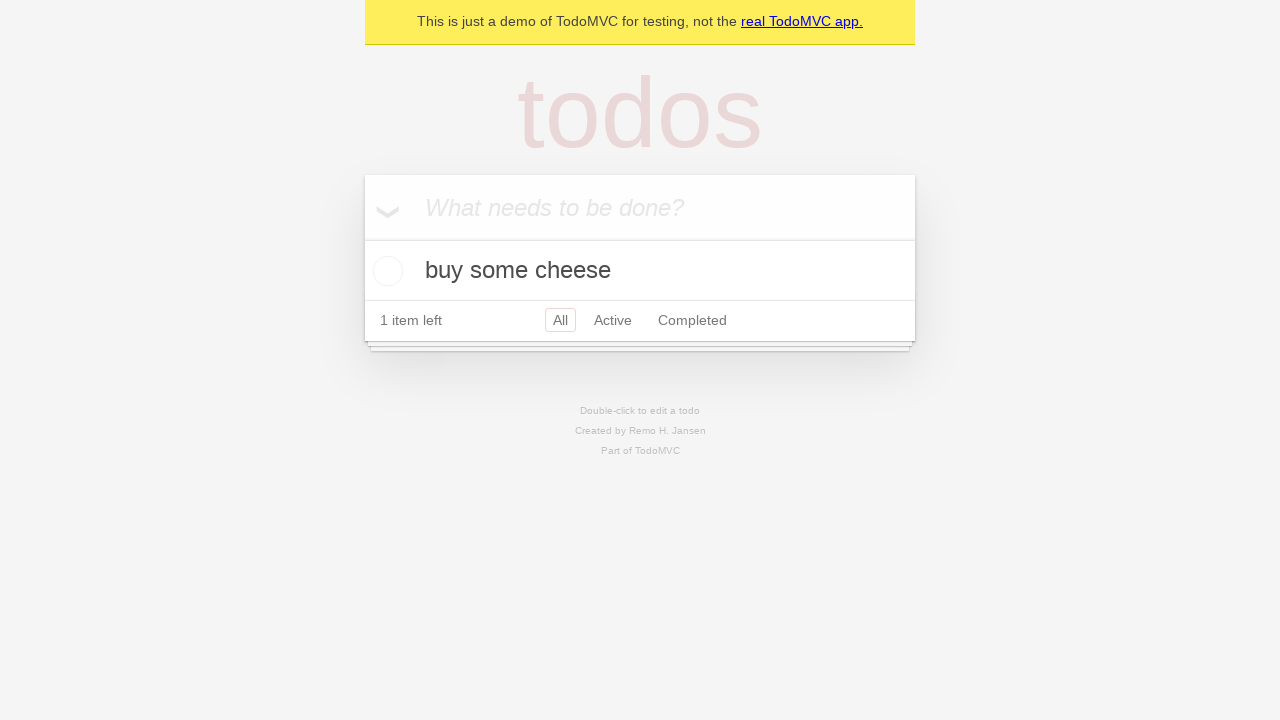

Filled new todo input with 'feed the cat' on internal:attr=[placeholder="What needs to be done?"i]
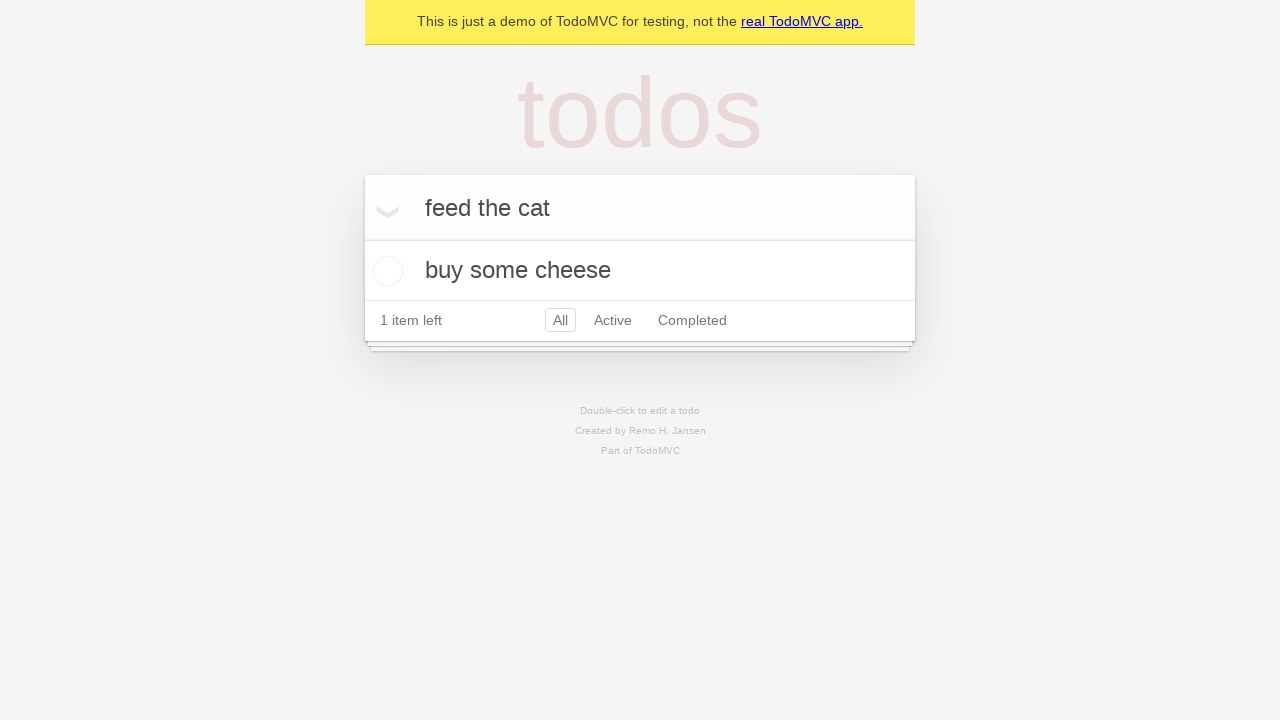

Pressed Enter to create todo 'feed the cat' on internal:attr=[placeholder="What needs to be done?"i]
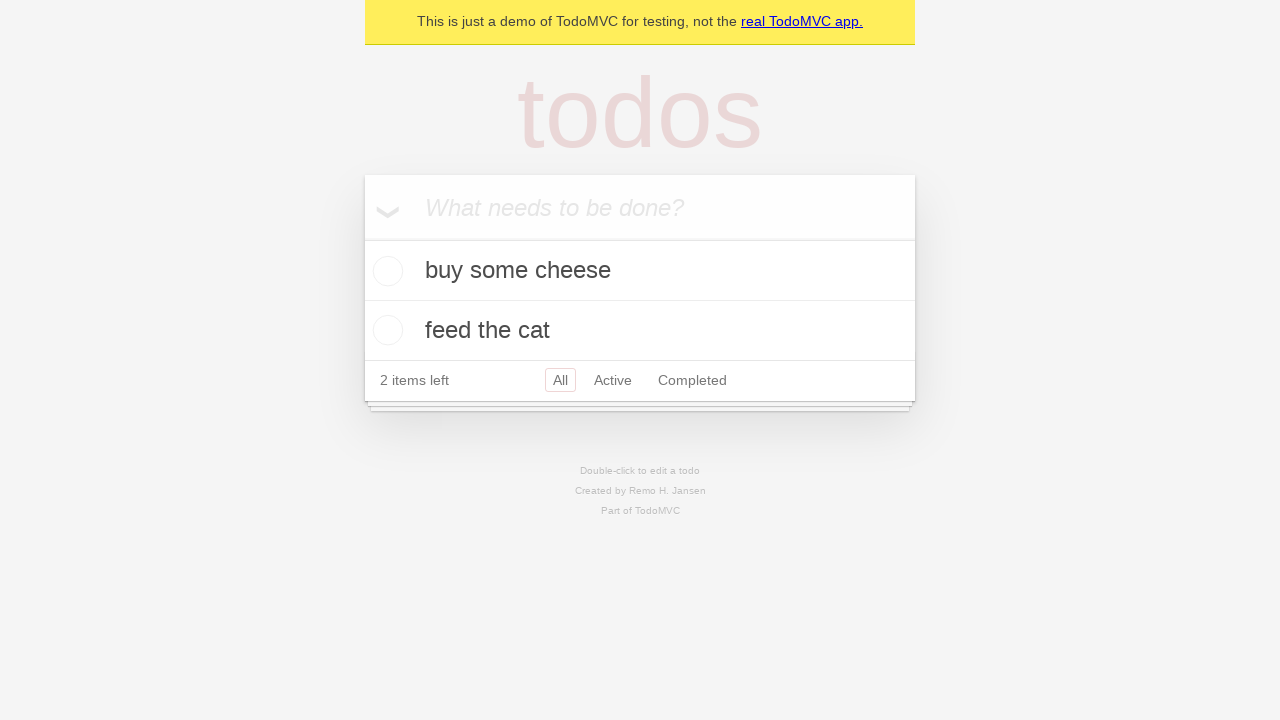

Filled new todo input with 'book a doctors appointment' on internal:attr=[placeholder="What needs to be done?"i]
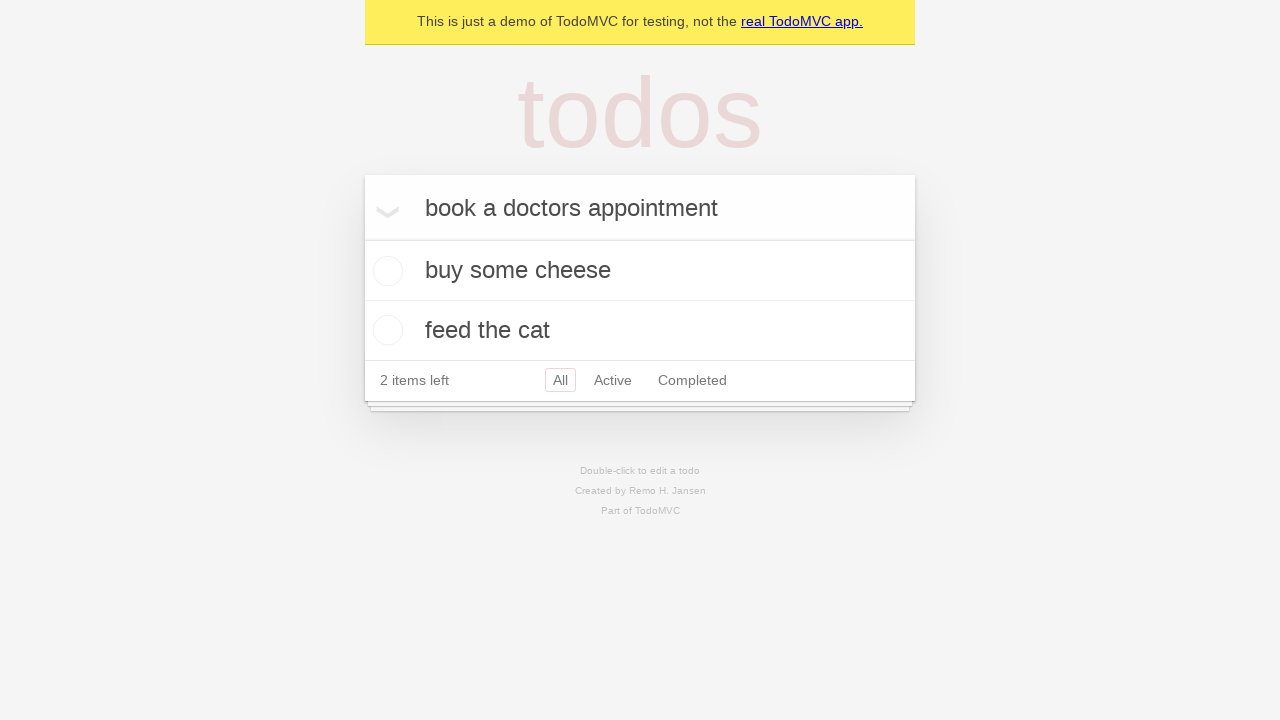

Pressed Enter to create todo 'book a doctors appointment' on internal:attr=[placeholder="What needs to be done?"i]
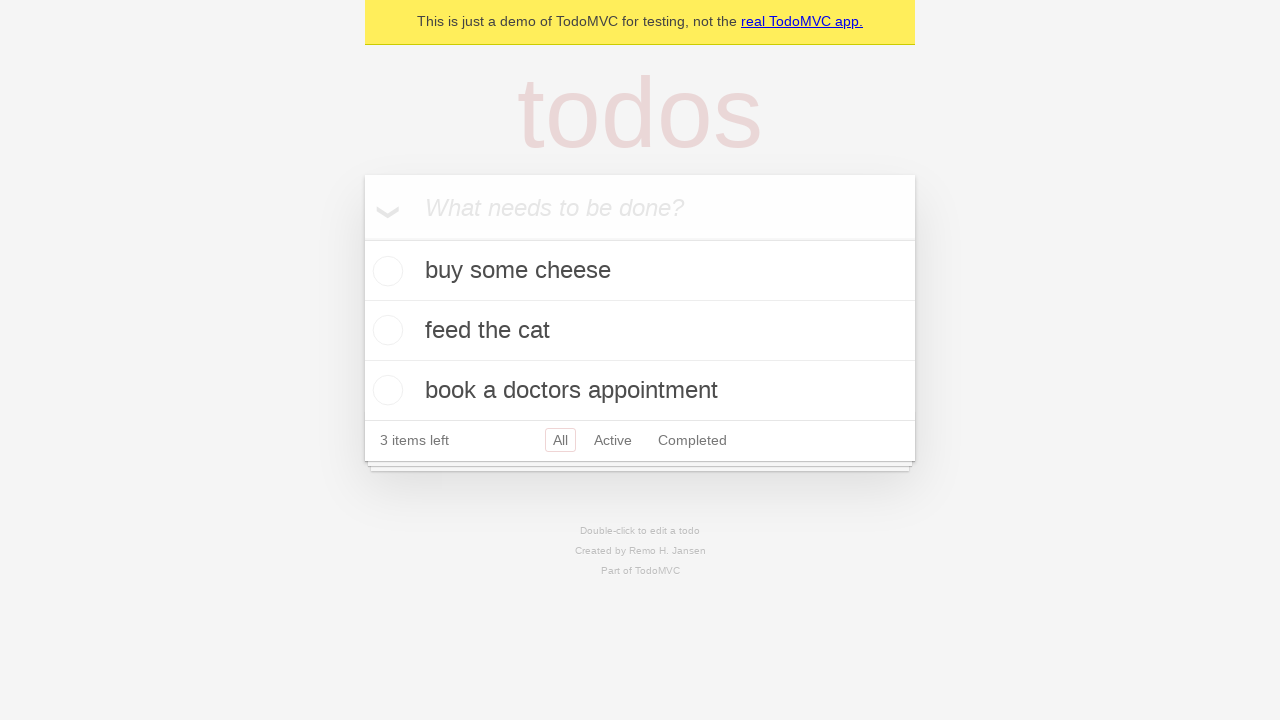

Double-clicked second todo item to enter edit mode at (640, 331) on internal:testid=[data-testid="todo-item"s] >> nth=1
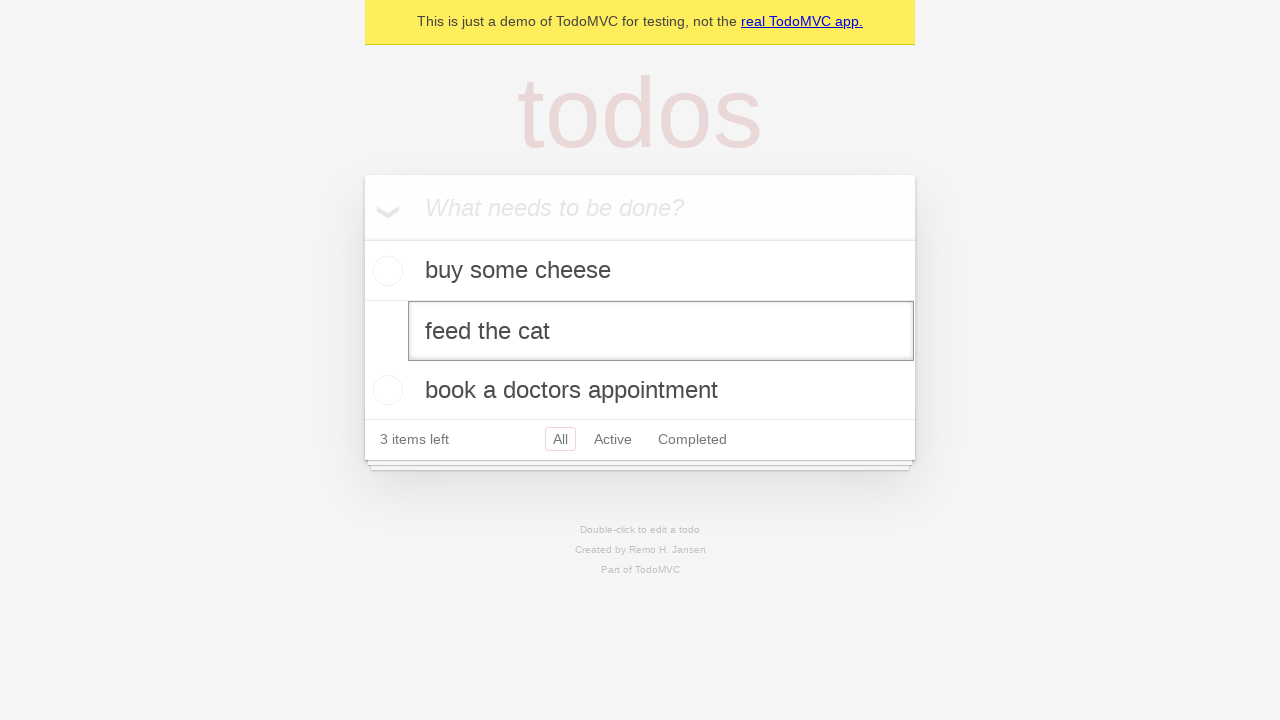

Filled edit textbox with 'buy some sausages' on internal:testid=[data-testid="todo-item"s] >> nth=1 >> internal:role=textbox[nam
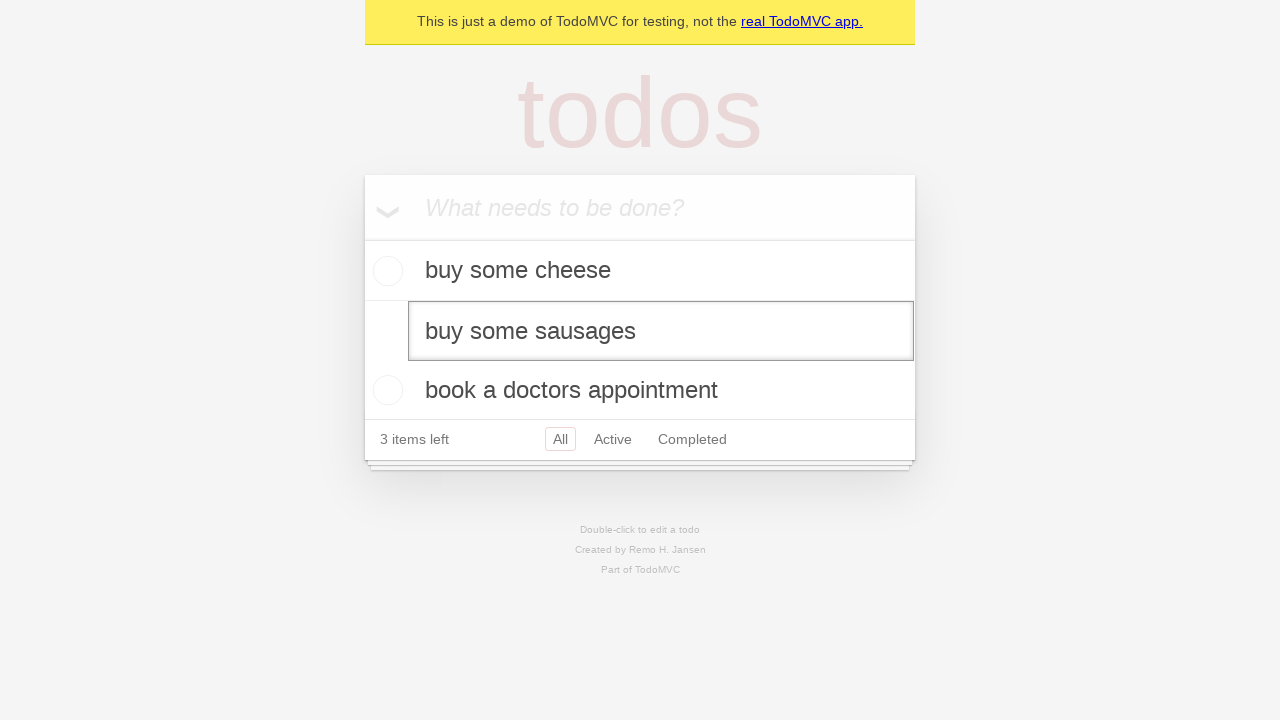

Dispatched blur event to save edits on the second todo item
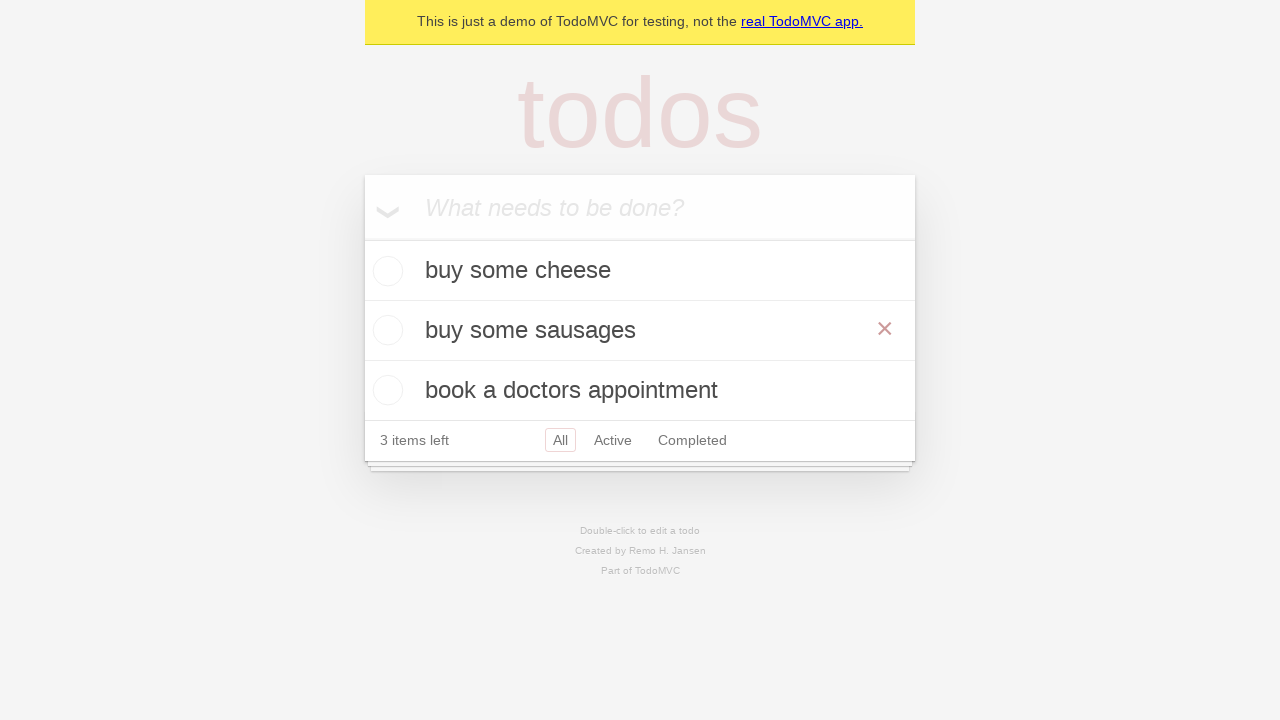

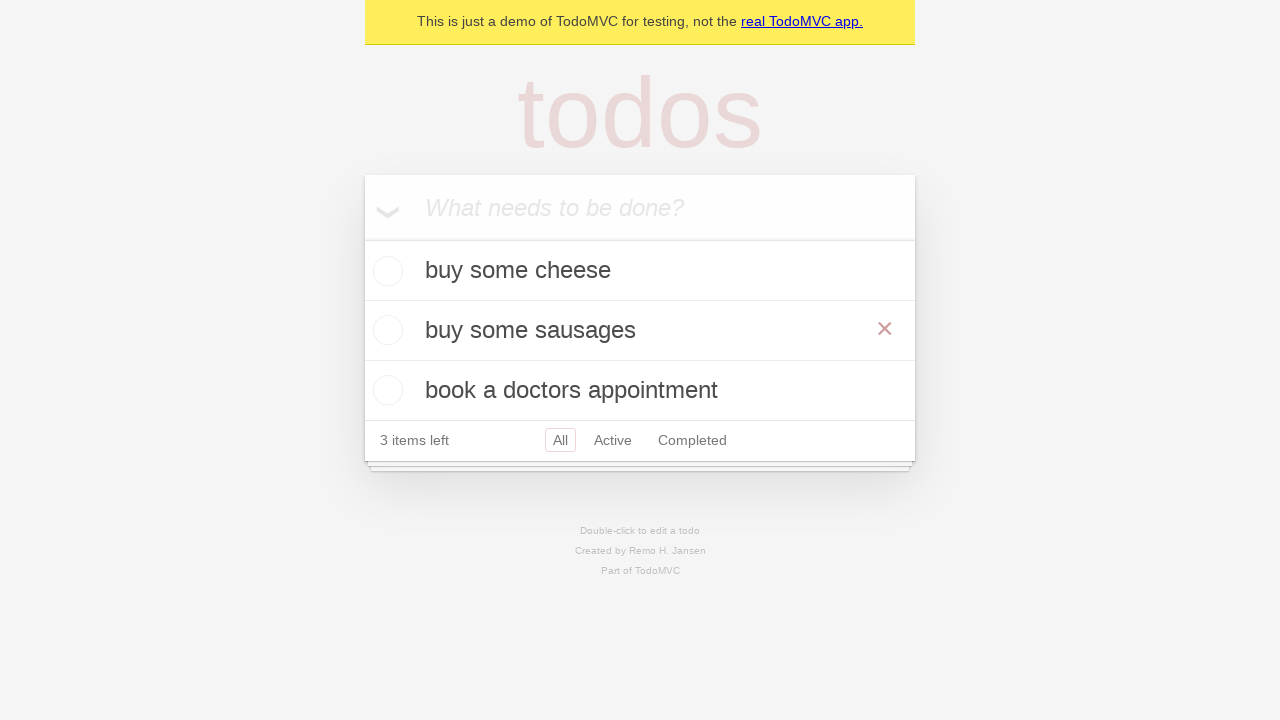